Tests shopping cart operations including adding multiple items to cart, removing items, undoing removal, changing quantity, and attempting to apply a coupon without entering a code

Starting URL: https://practice.automationtesting.in/

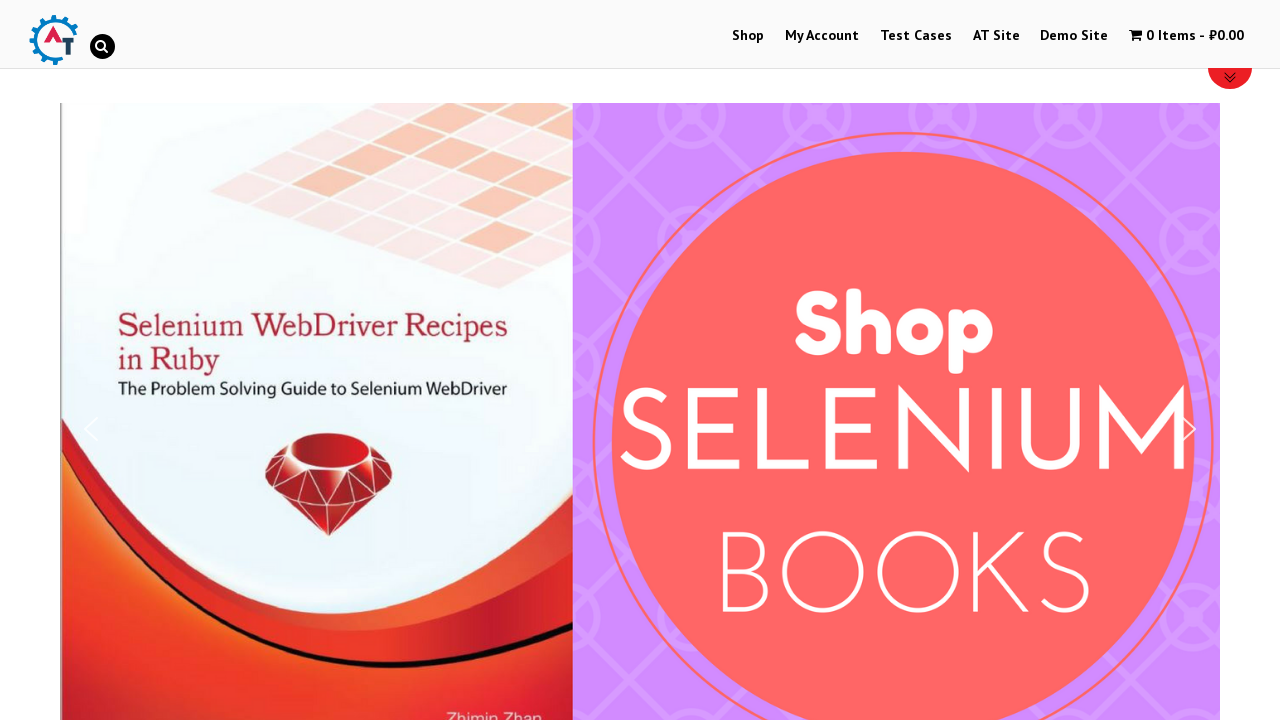

Clicked Shop button to navigate to shop page at (748, 36) on #menu-item-40 a
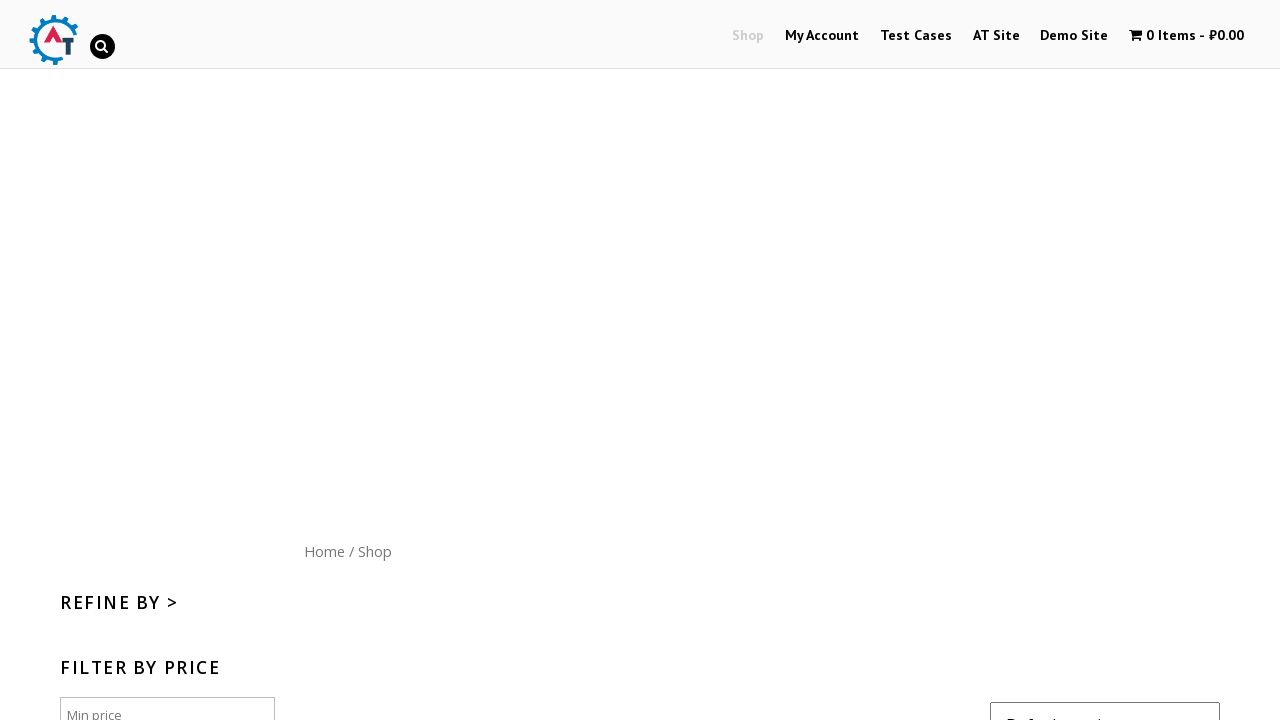

Shop page loaded and first product add-to-cart button appeared
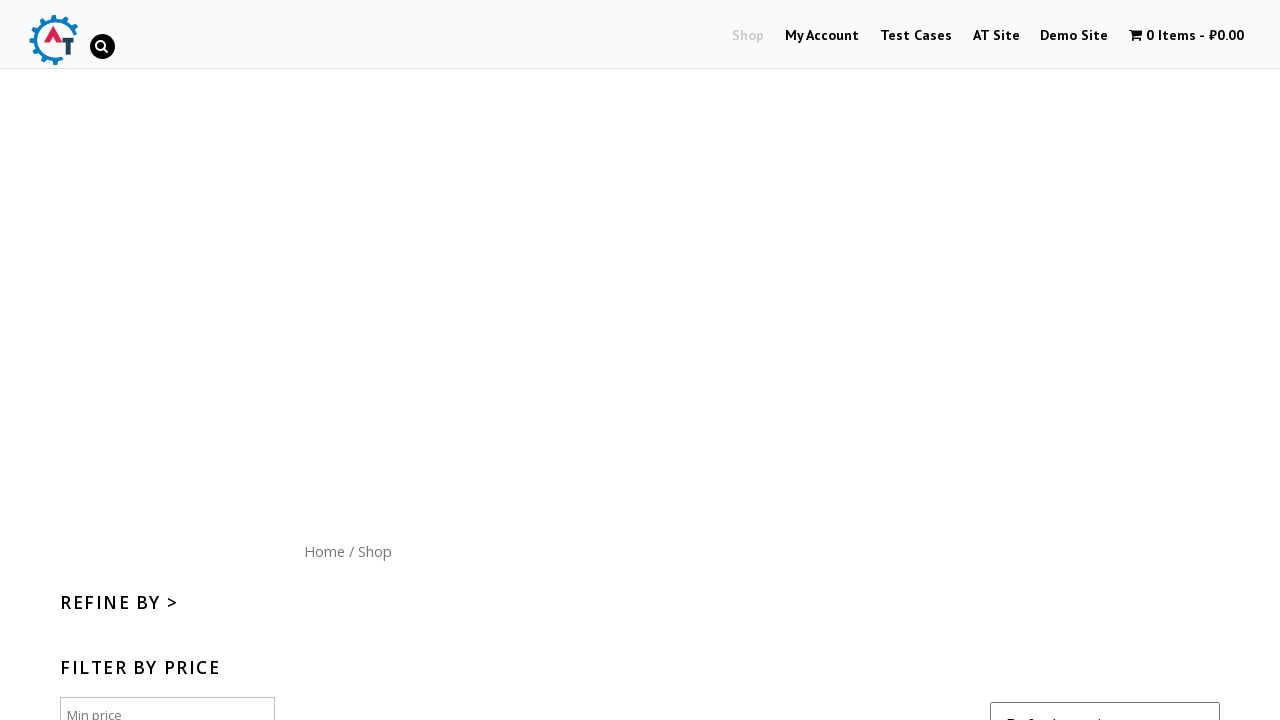

Scrolled down the shop page to view more products
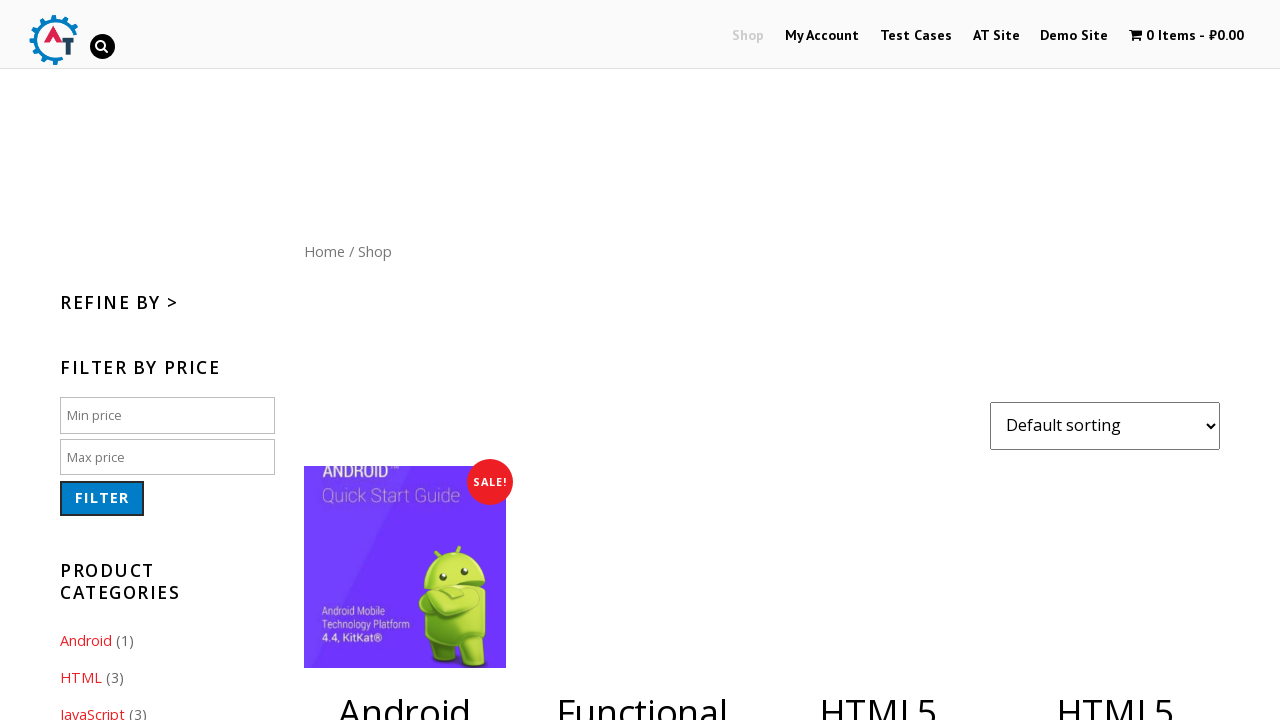

Clicked add-to-cart button for first item (product ID: 182) at (1115, 520) on [href='/shop/?add-to-cart=182']
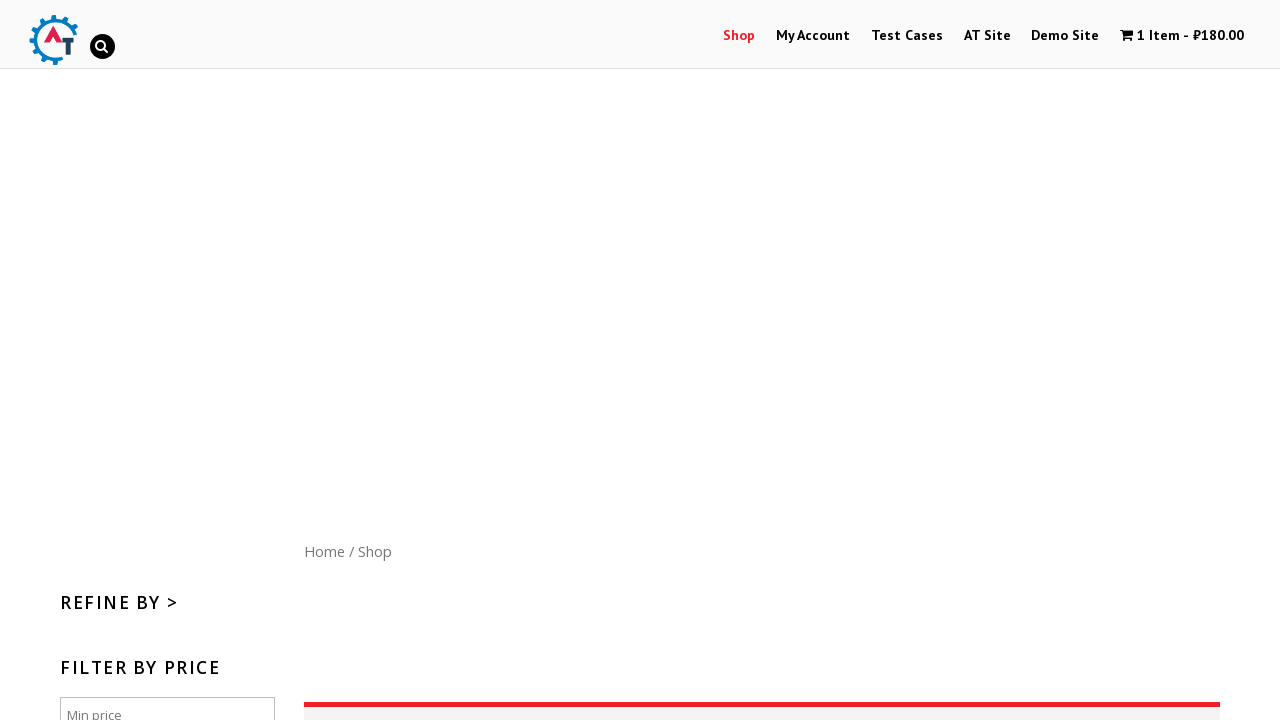

Waited for first item to be added to cart
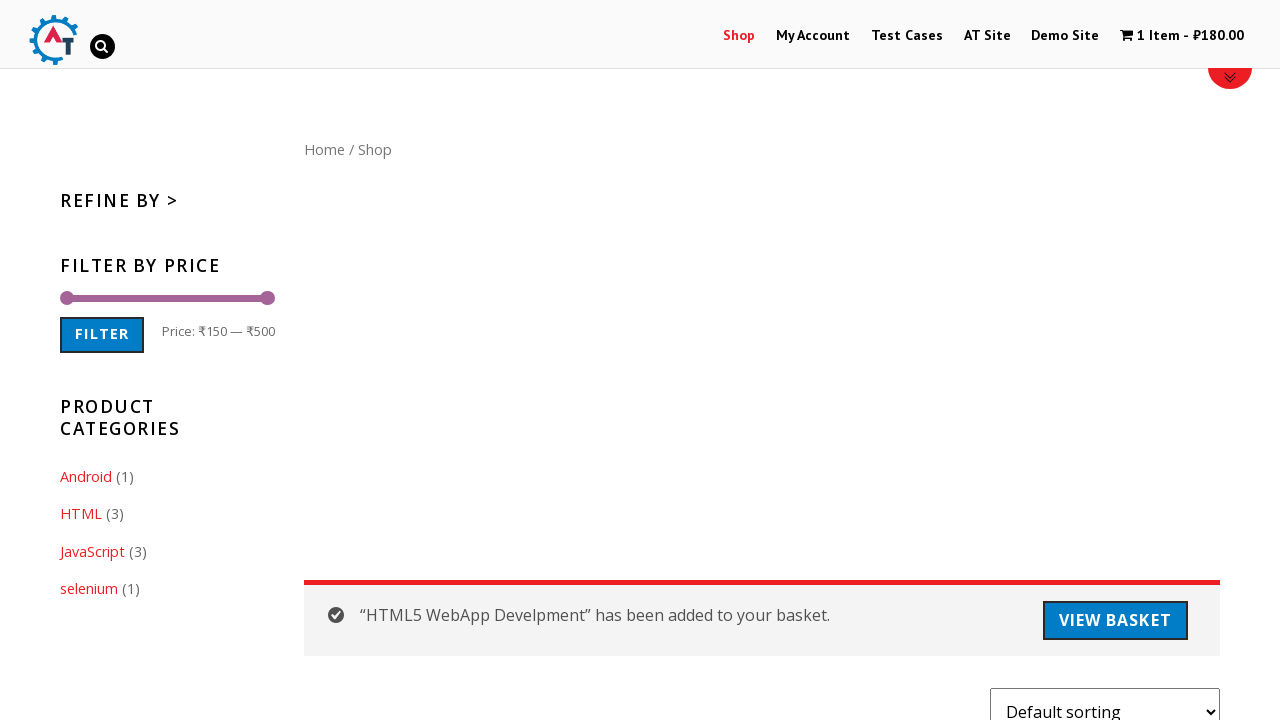

Clicked add-to-cart button for second item (product ID: 180) at (878, 361) on [href='/shop/?add-to-cart=180']
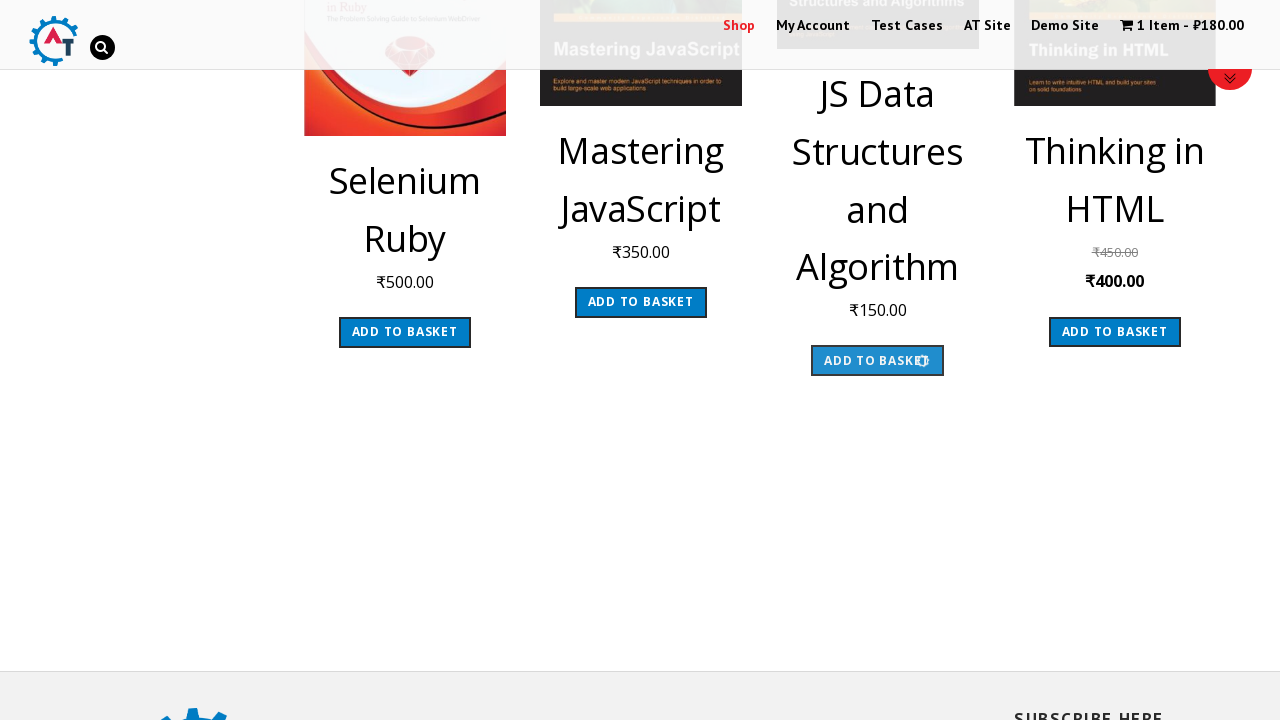

Waited for second item to be added to cart
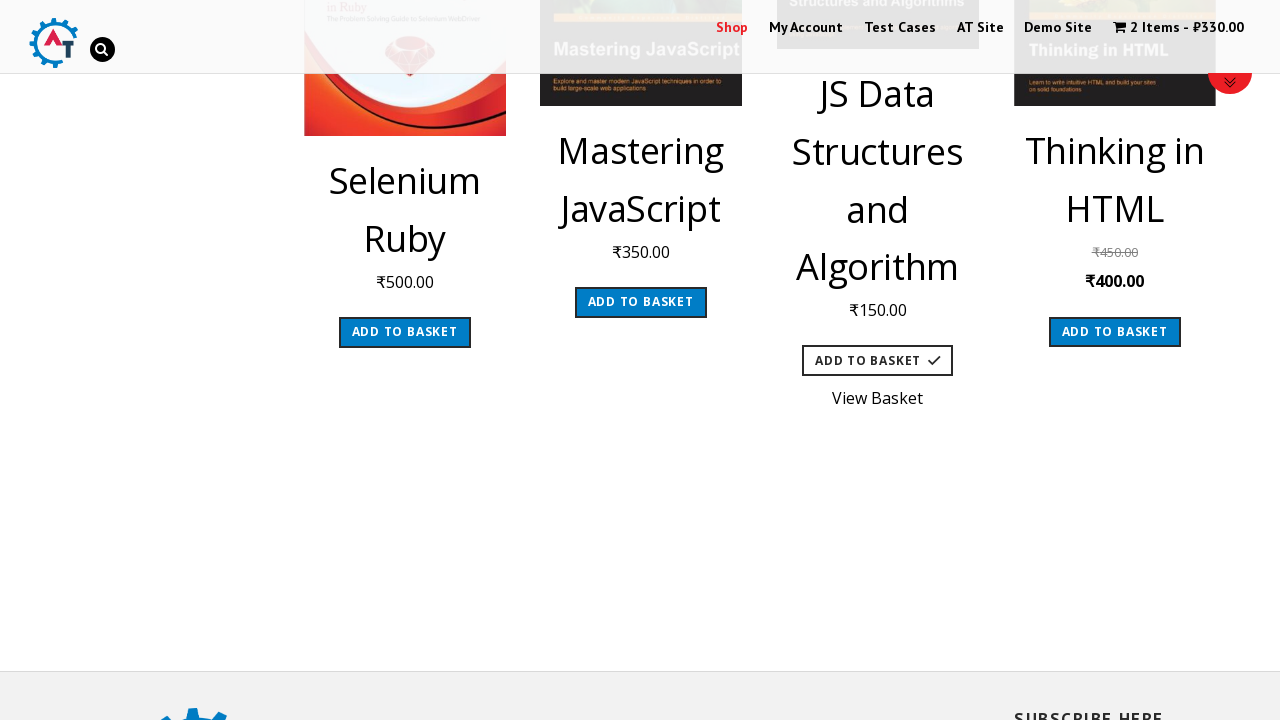

Clicked View Cart button to navigate to shopping cart at (878, 395) on .added_to_cart.wc-forward
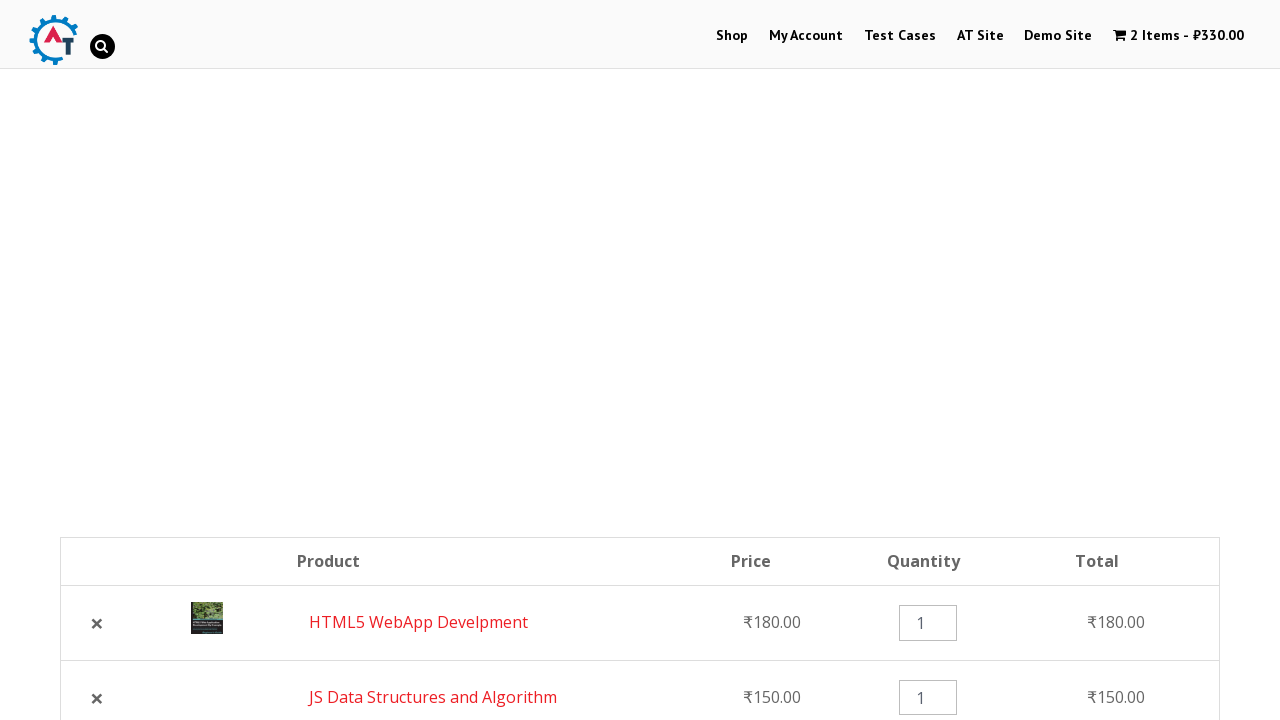

Waited for cart page to fully load
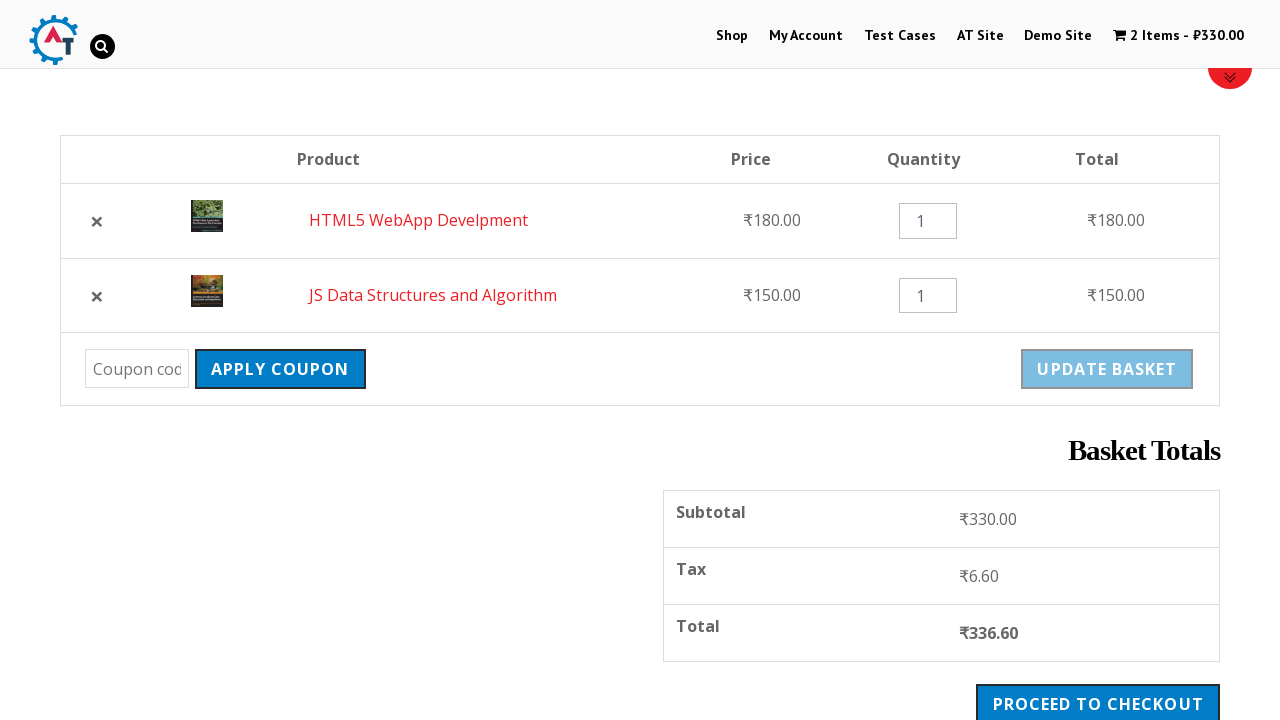

Clicked remove button for first item (product ID: 182) at (97, 221) on [data-product_id='182']
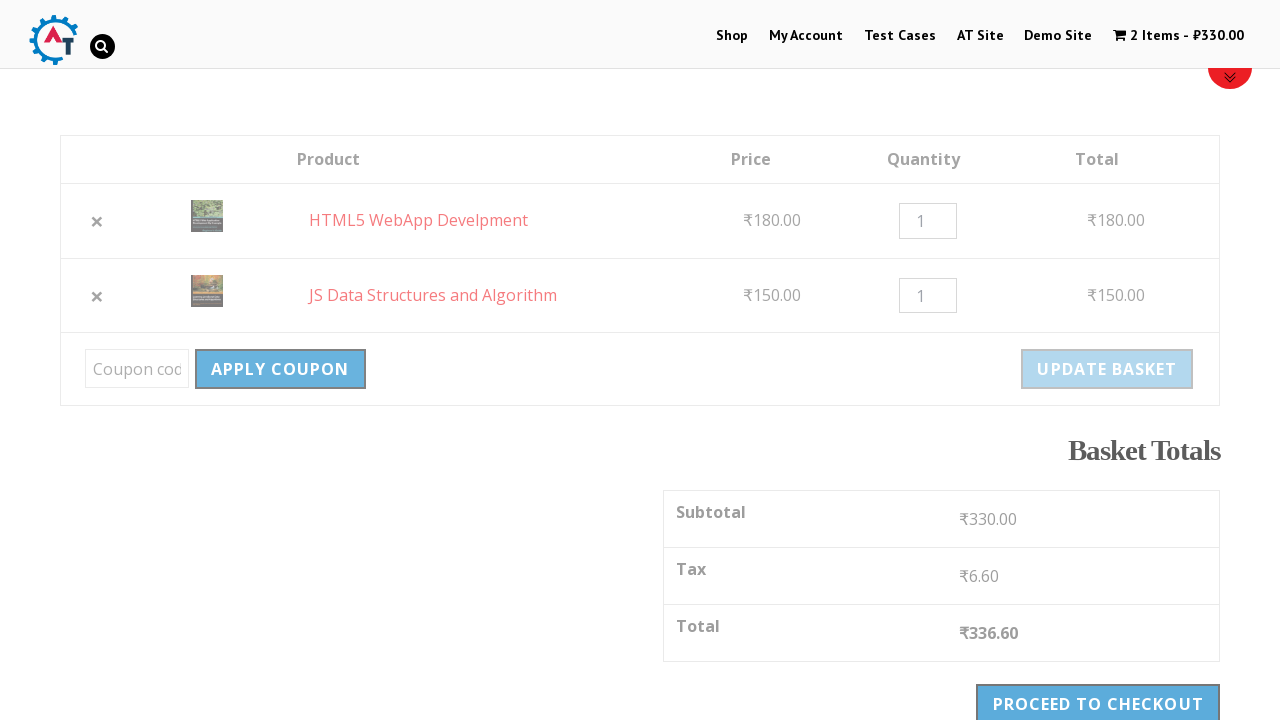

Undo removal link appeared in success message
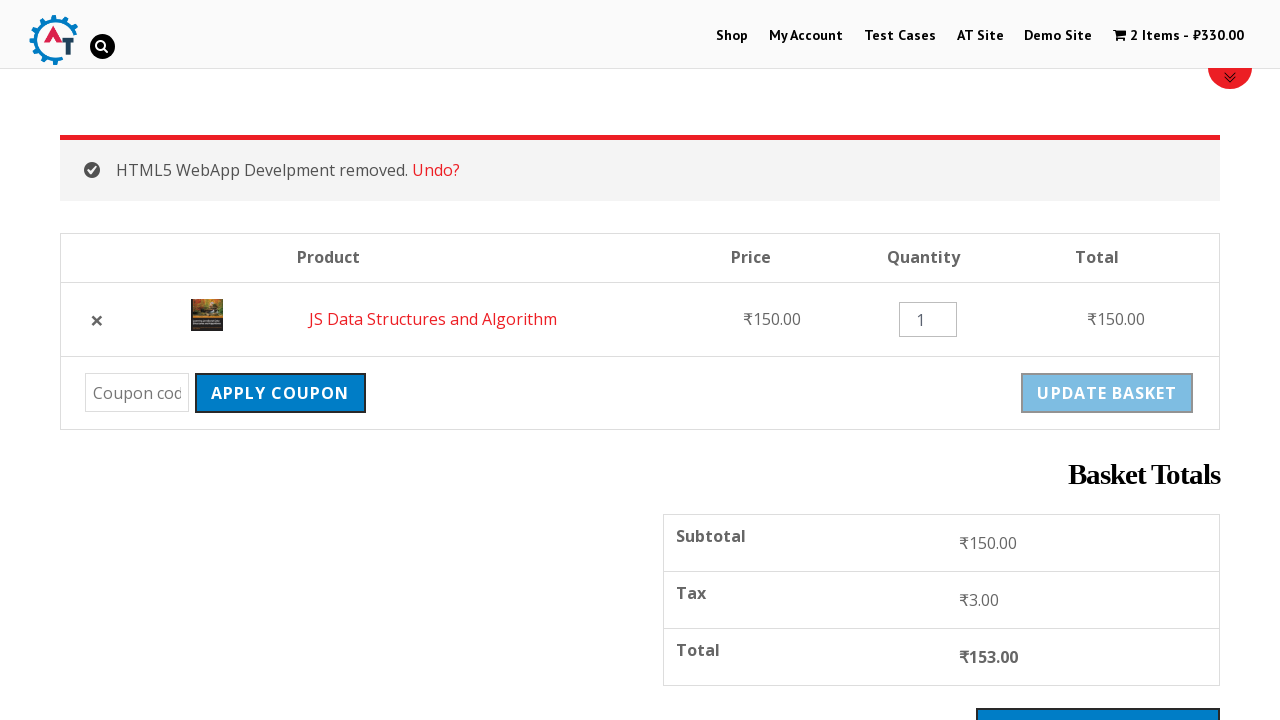

Clicked undo link to restore removed item to cart at (436, 170) on .woocommerce-message a
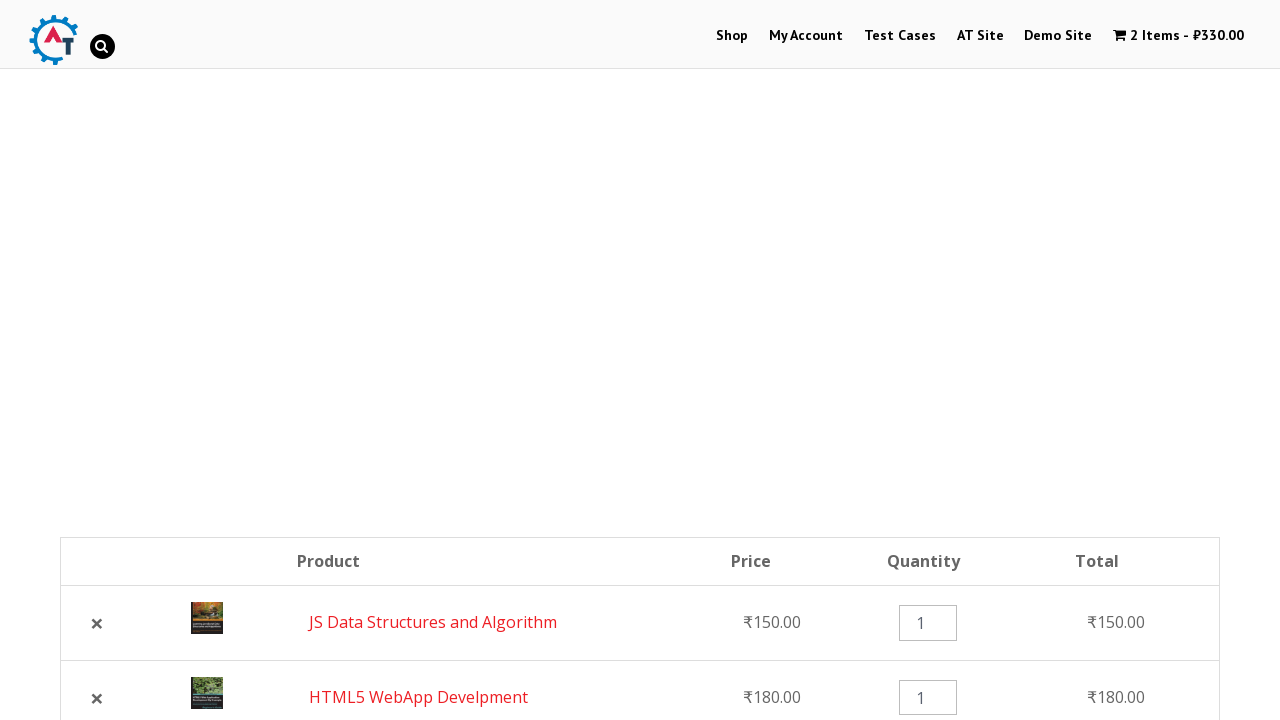

Changed quantity of first item to 3 on tbody tr:nth-child(1) > td:nth-child(5) .text
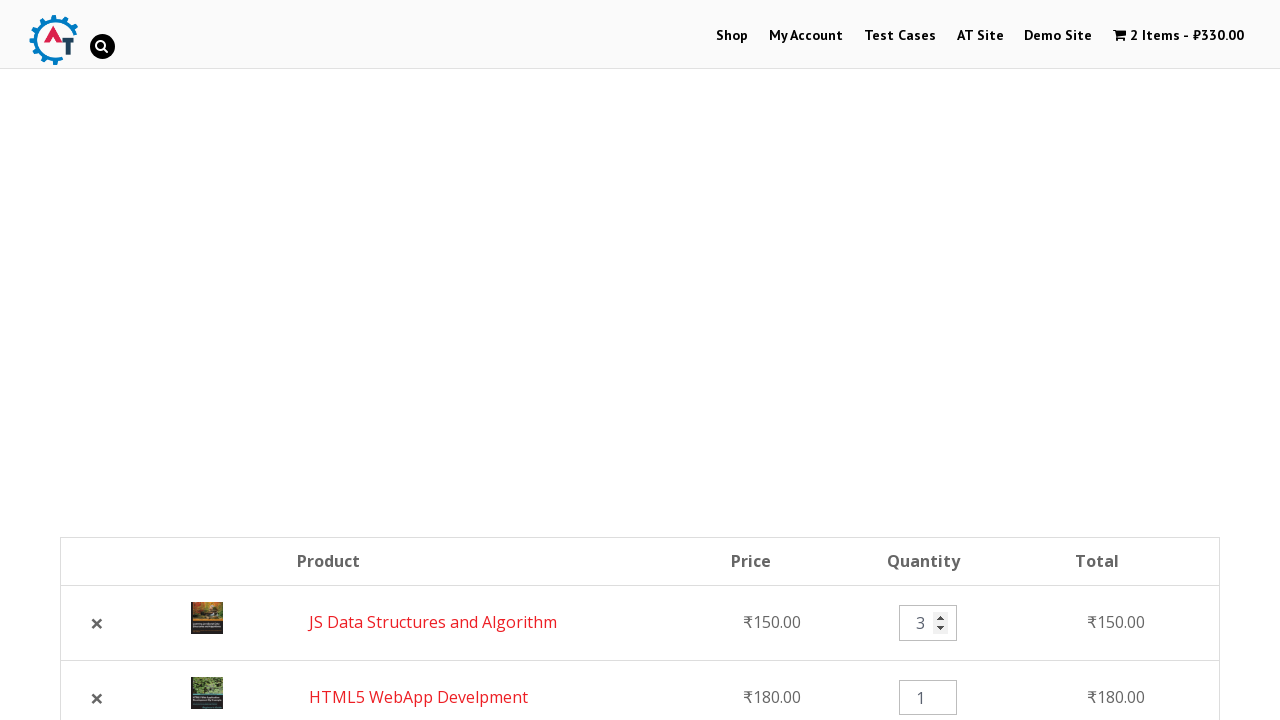

Clicked update cart button to apply quantity change at (1107, 360) on .actions [name='update_cart']
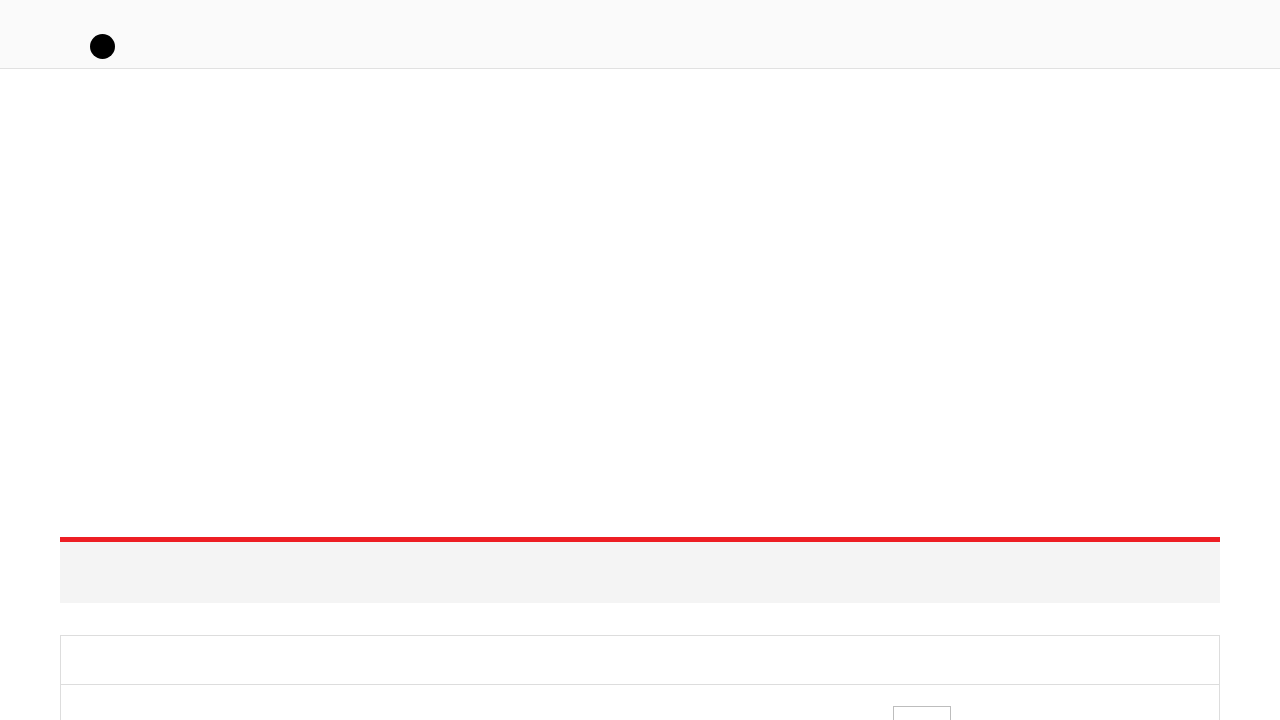

Waited for cart to update with new quantity
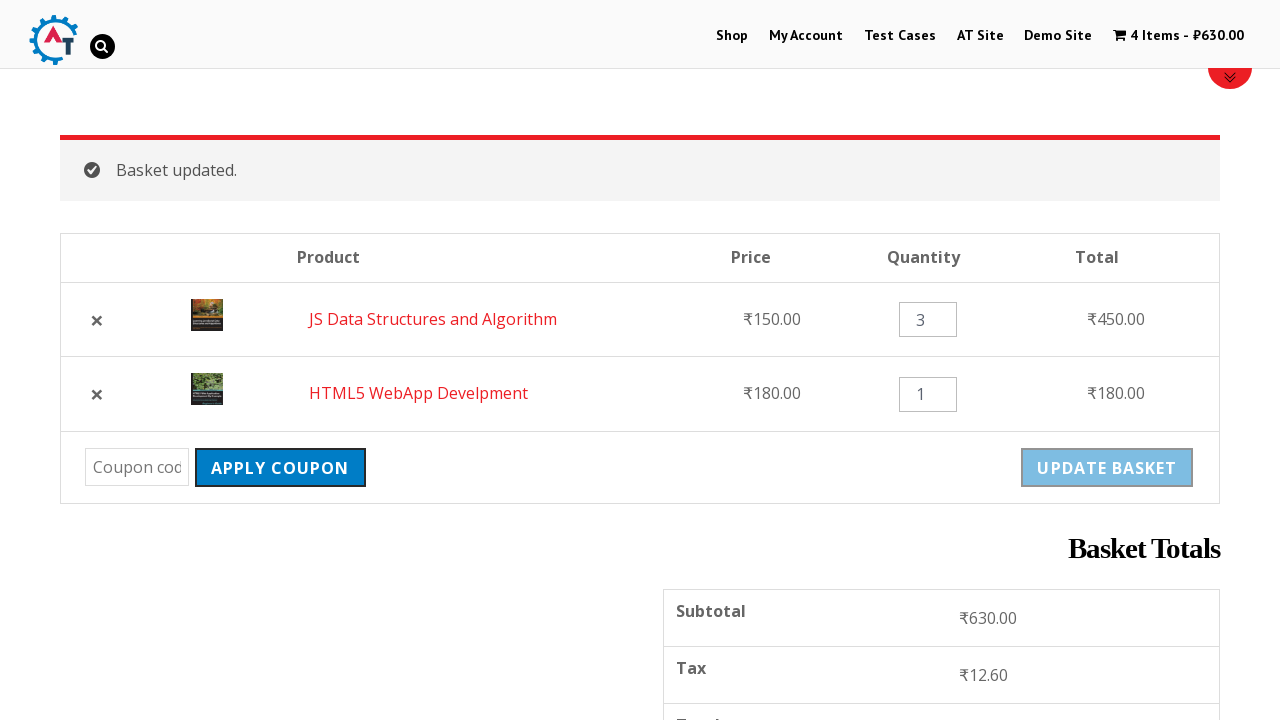

Clicked apply coupon button without entering a coupon code at (280, 468) on .actions [name='apply_coupon']
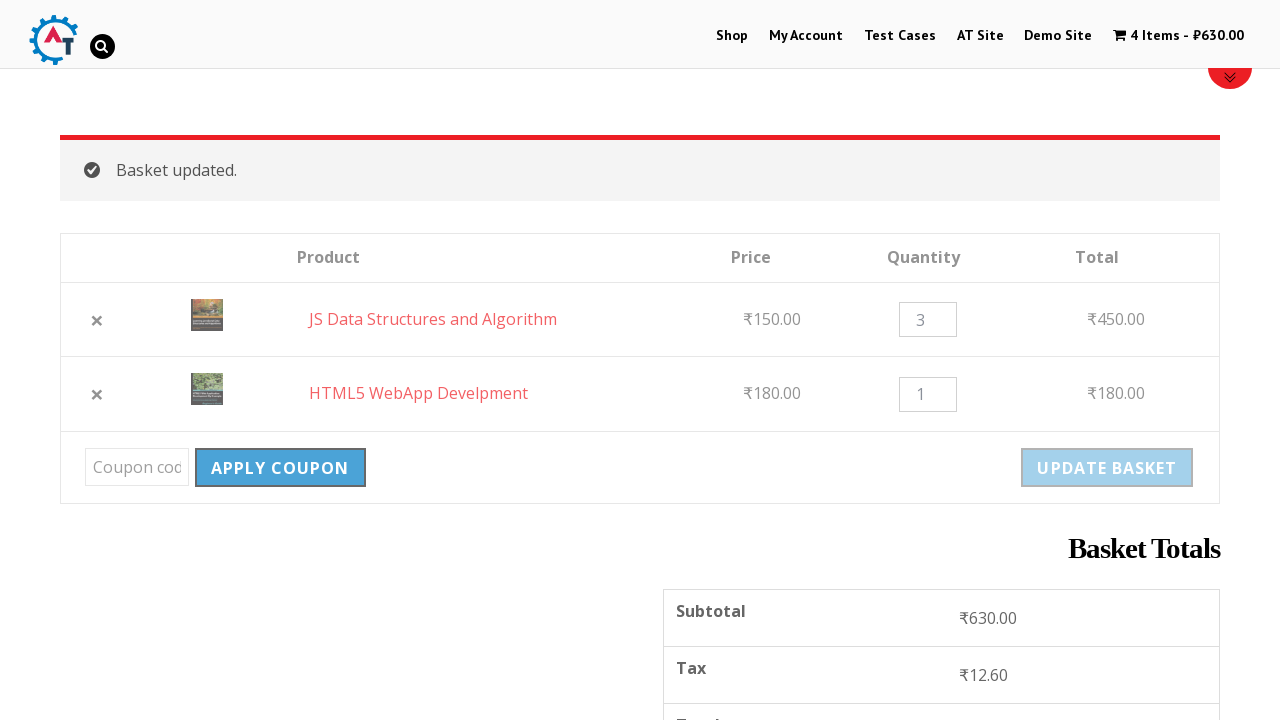

Error message appeared indicating coupon code is required
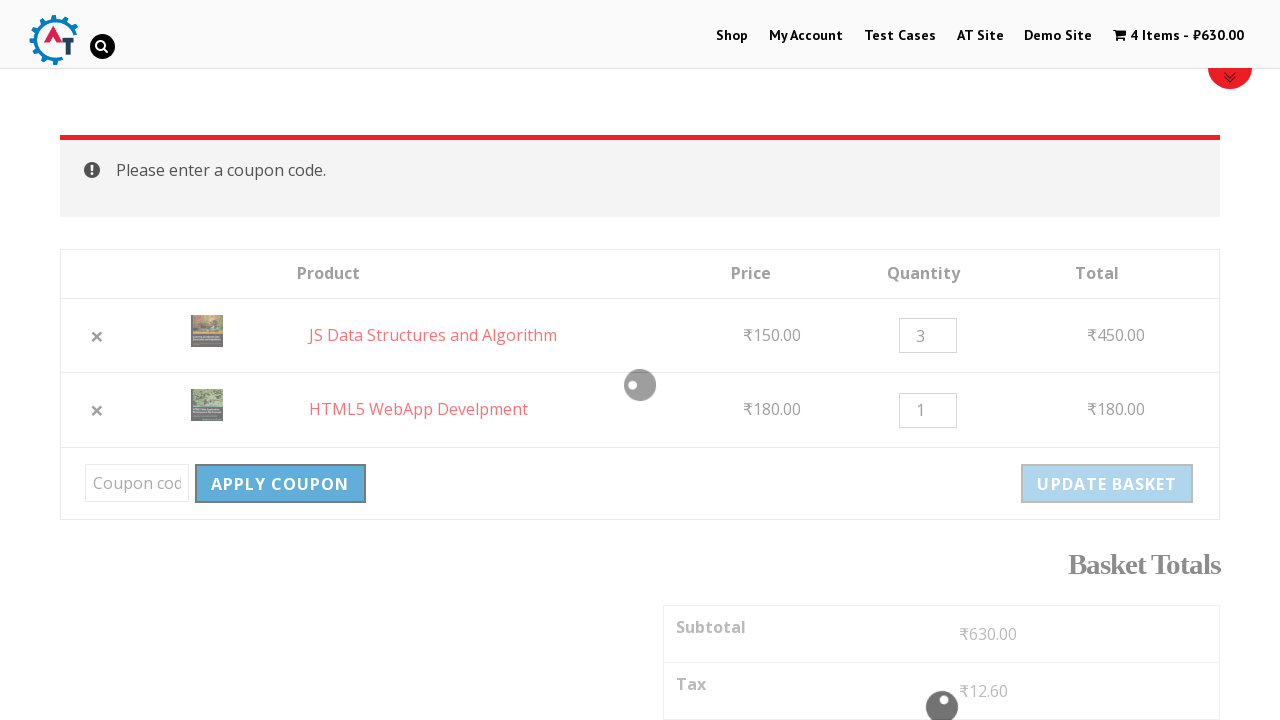

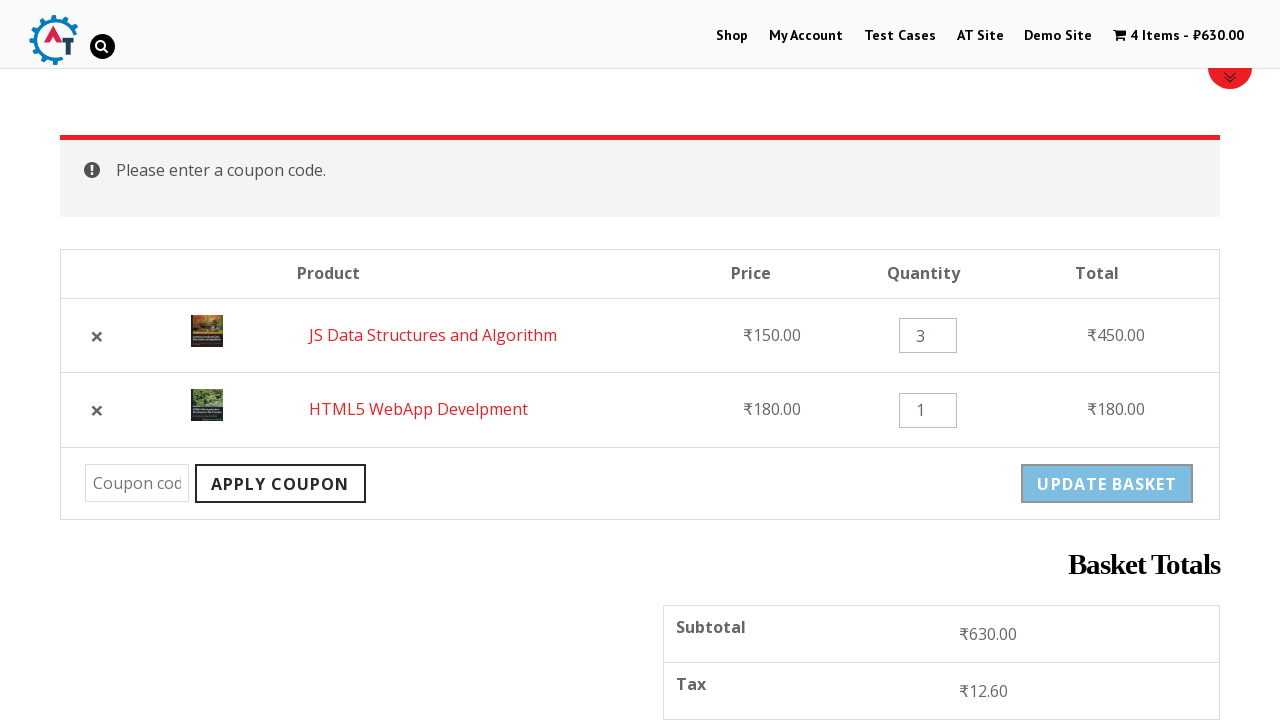